Tests dynamic loading scenarios on a demo website by clicking buttons that trigger elements to appear (either hidden elements becoming visible or elements being added to the DOM), then navigates to dynamic controls page to test enable/disable functionality.

Starting URL: https://the-internet.herokuapp.com/dynamic_loading

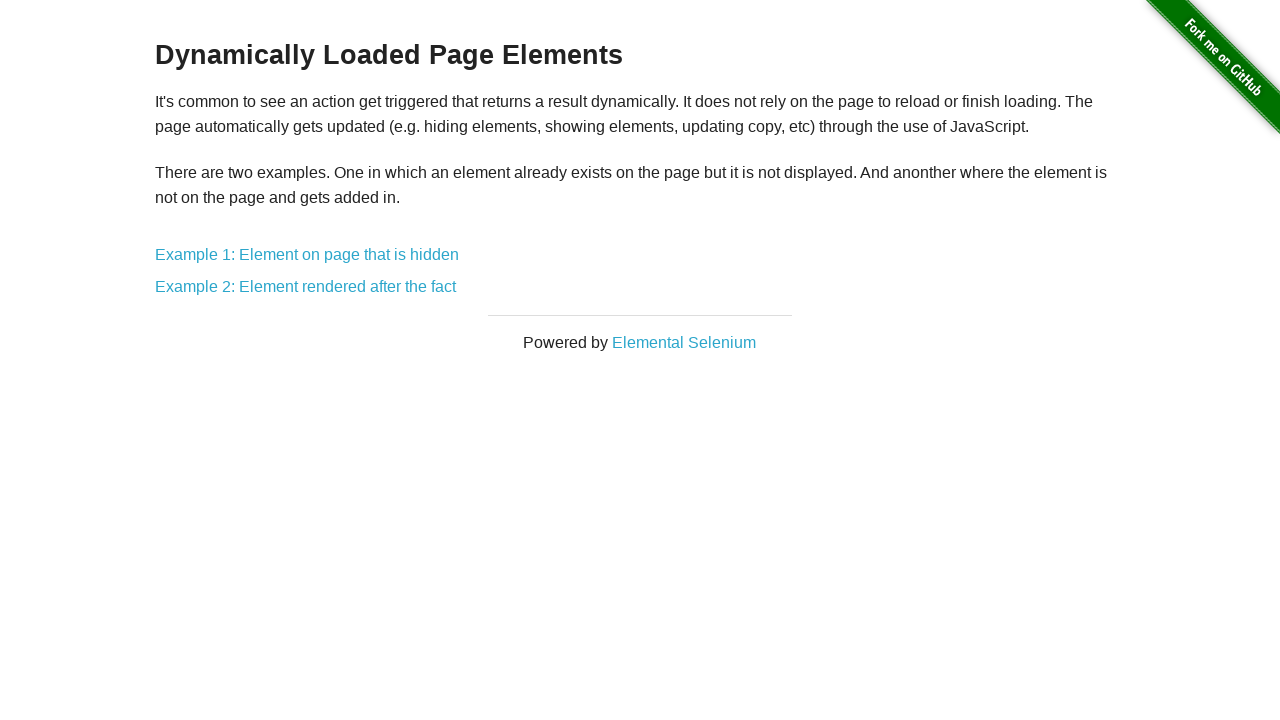

Clicked on Example 1 link (element hidden on page) at (307, 255) on text=Example 1: Element on page that is hidden
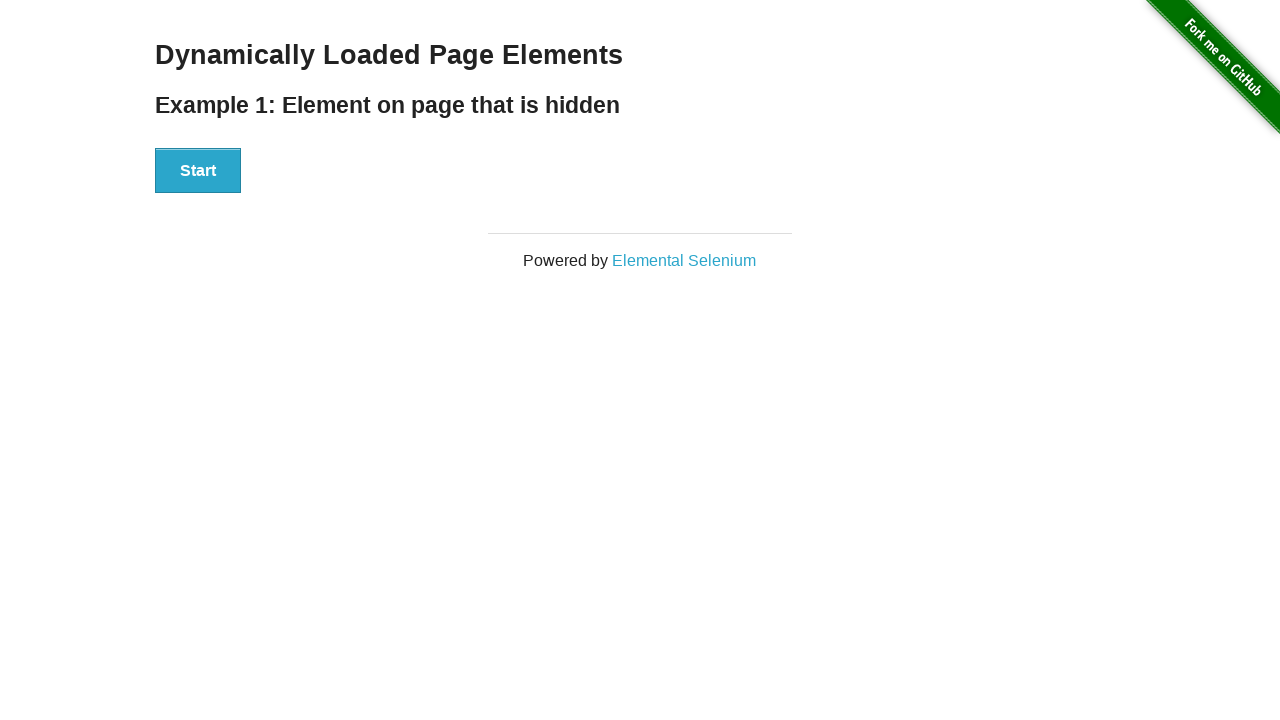

Clicked the Start button on Example 1 at (198, 171) on #start > button
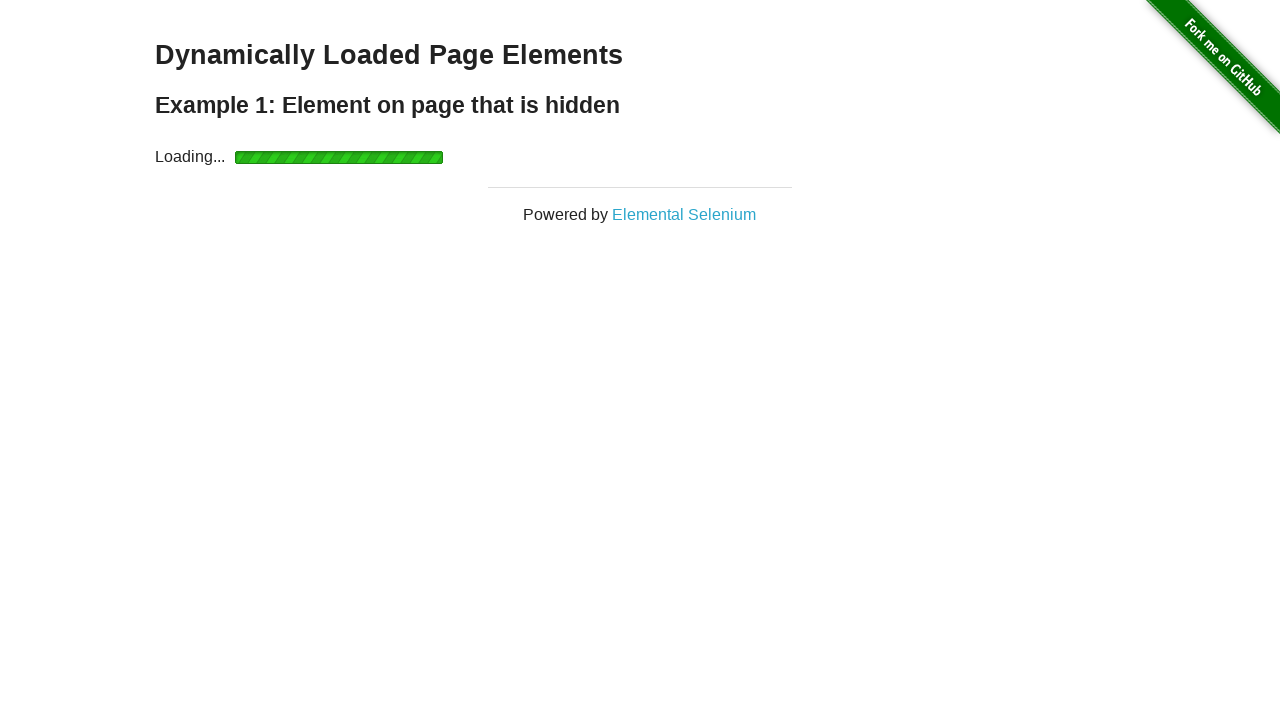

Hello World text became visible after waiting
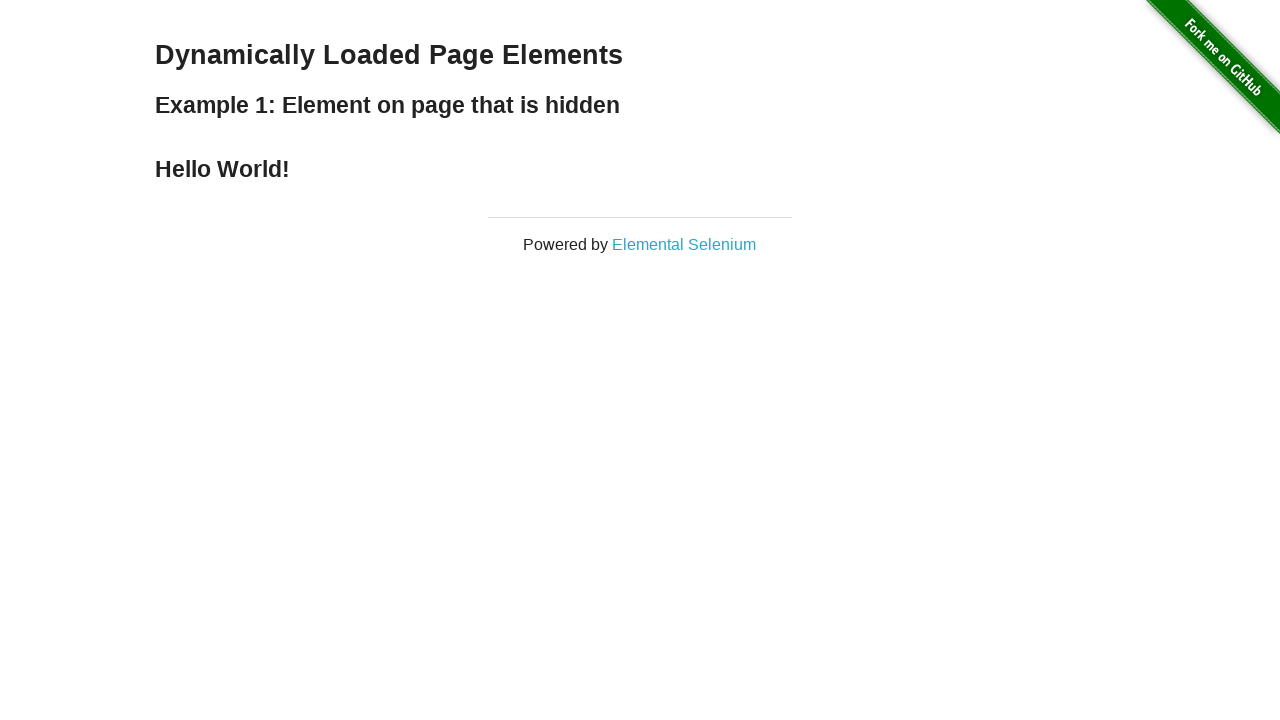

Navigated back to dynamic loading page
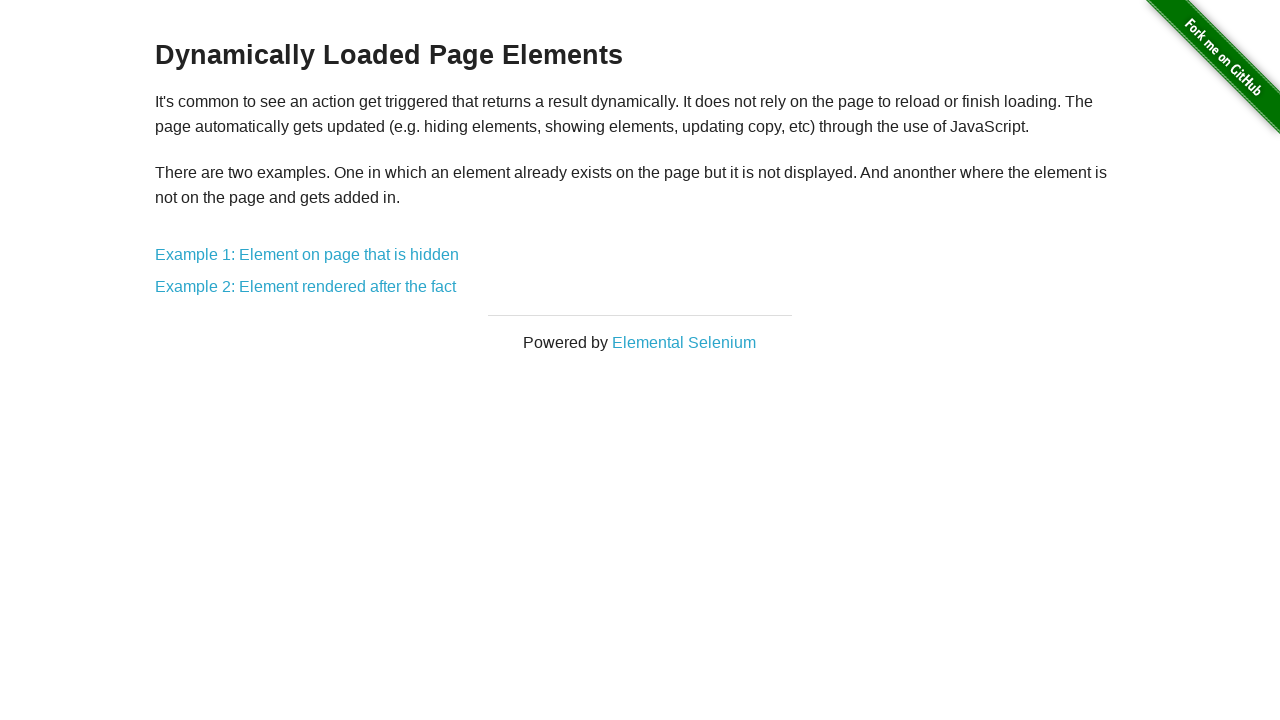

Clicked on Example 2 link (element not in DOM) at (306, 287) on a[href='/dynamic_loading/2']
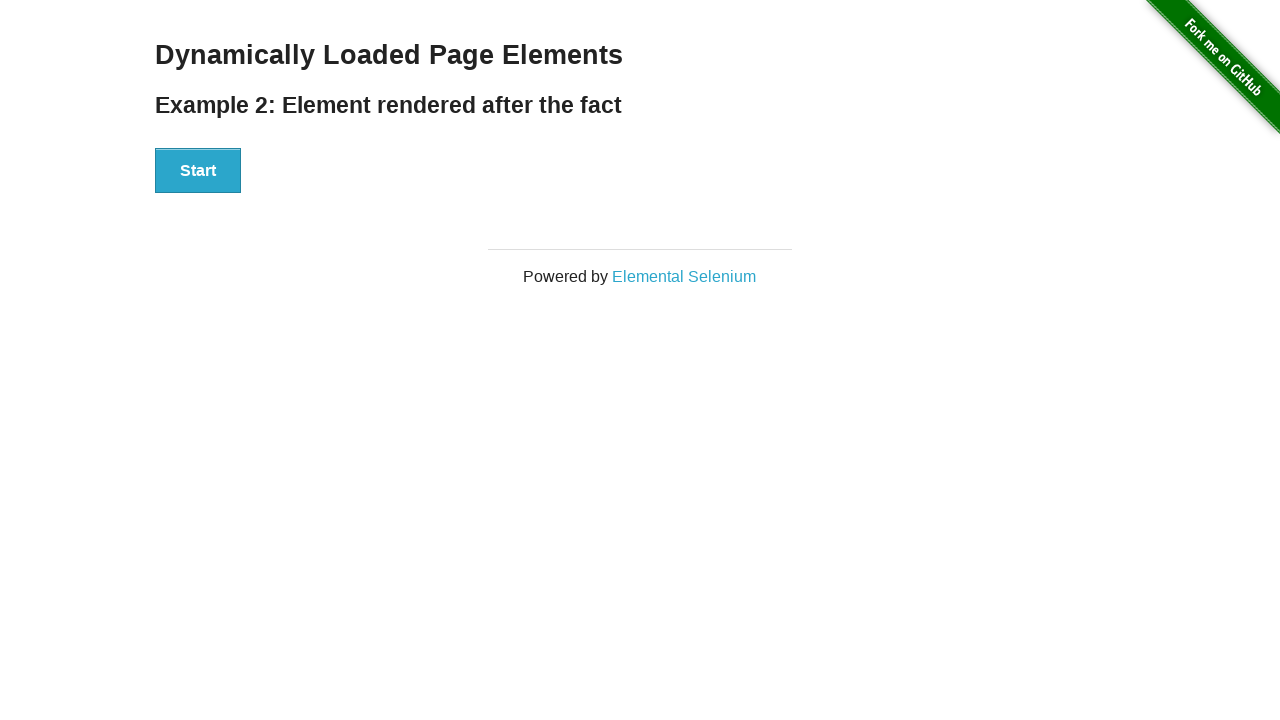

Clicked the Start button on Example 2 at (198, 171) on #start > button
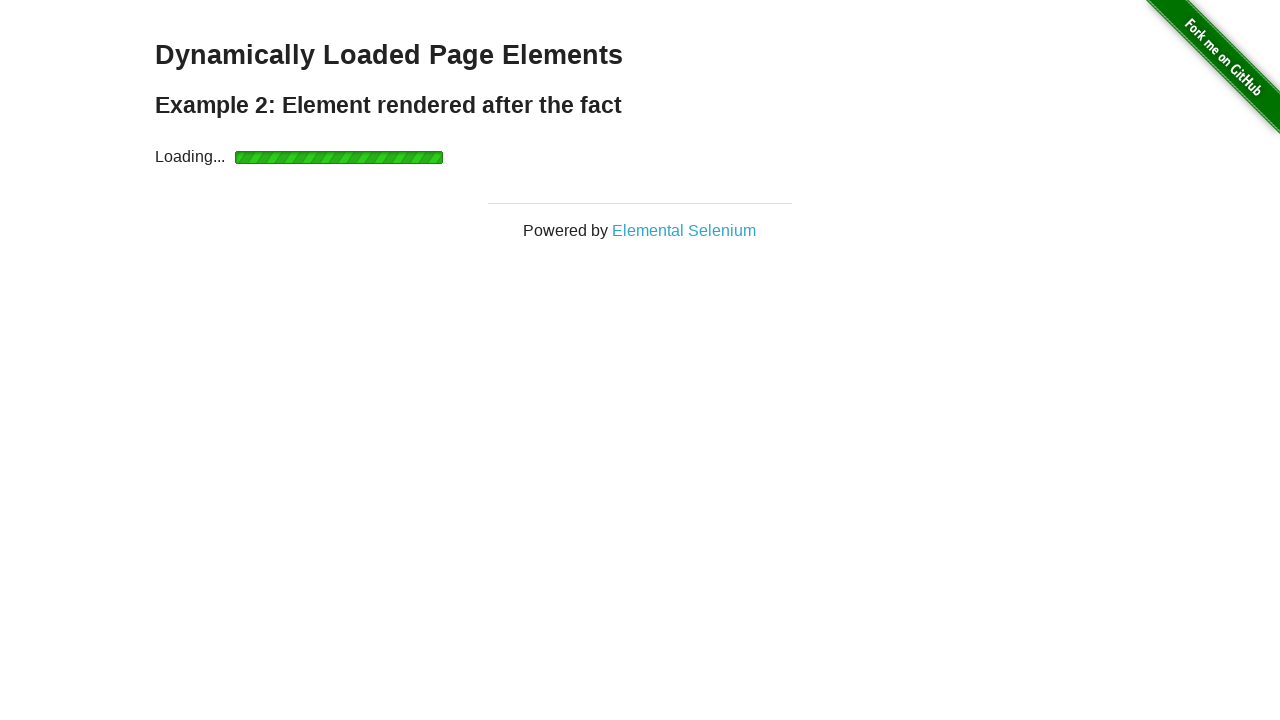

Element appeared in DOM after waiting
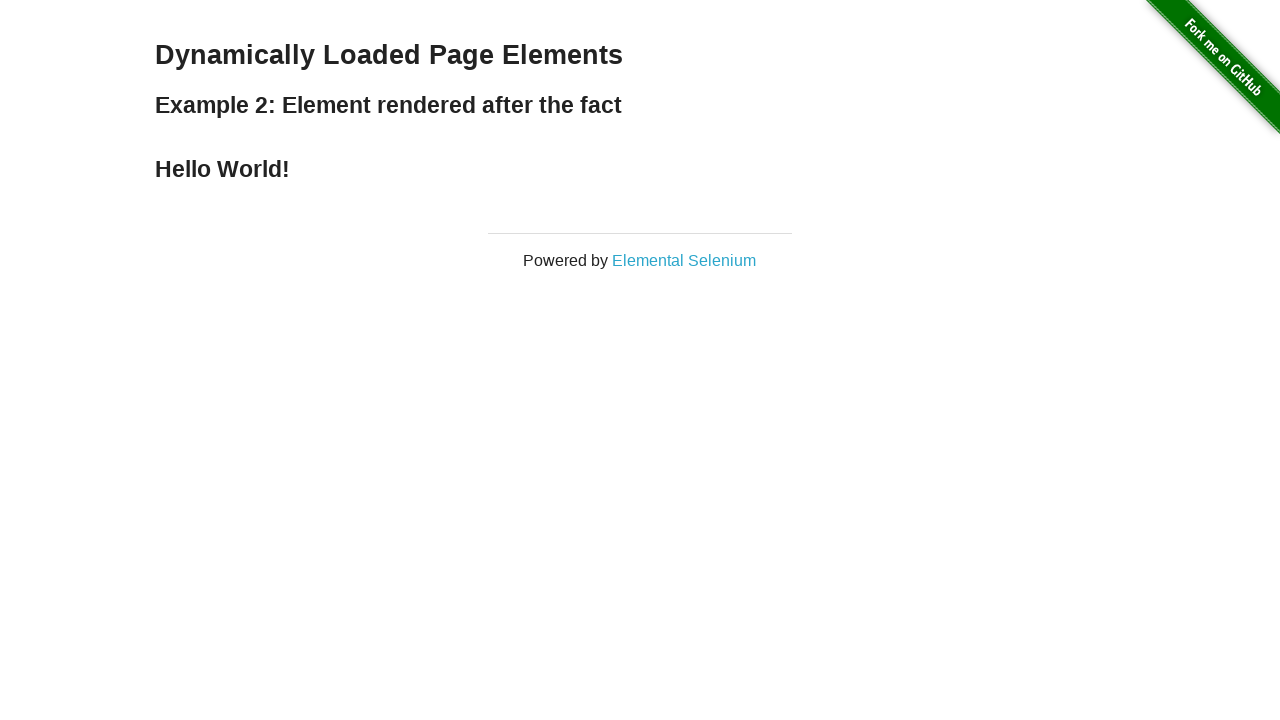

Navigated back to dynamic loading page
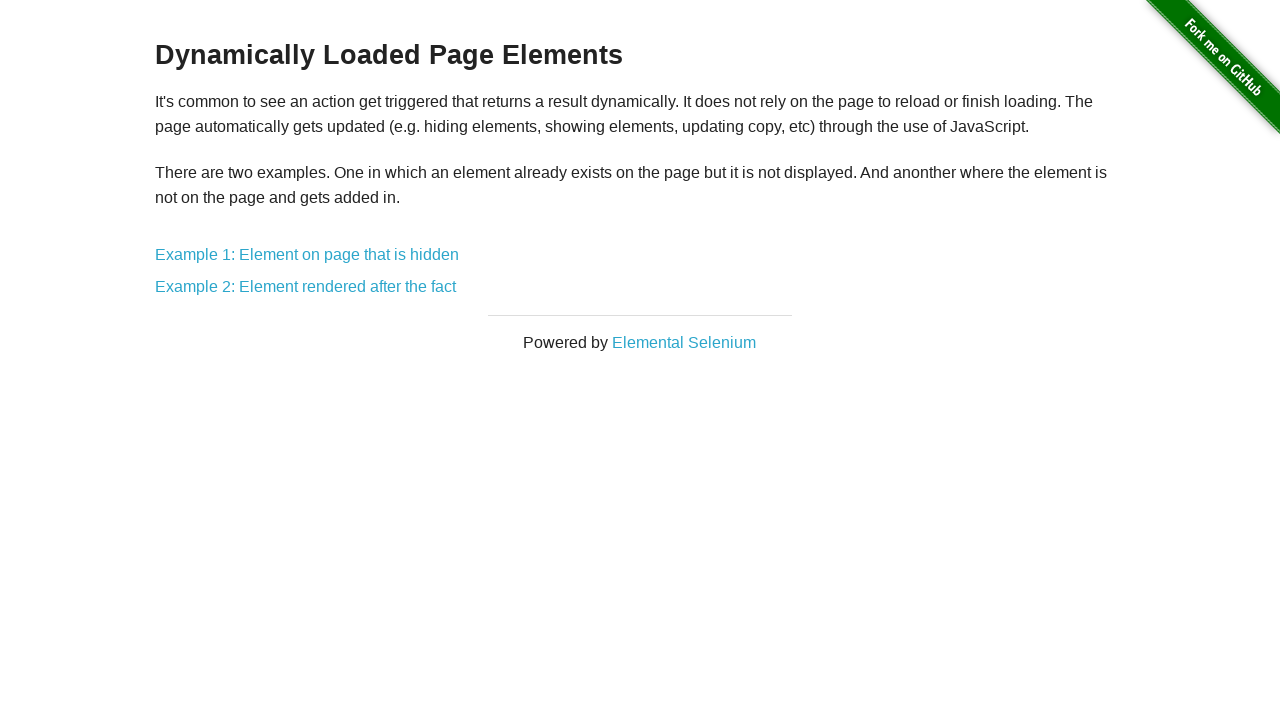

Clicked on Example 2 link again at (306, 287) on a[href='/dynamic_loading/2']
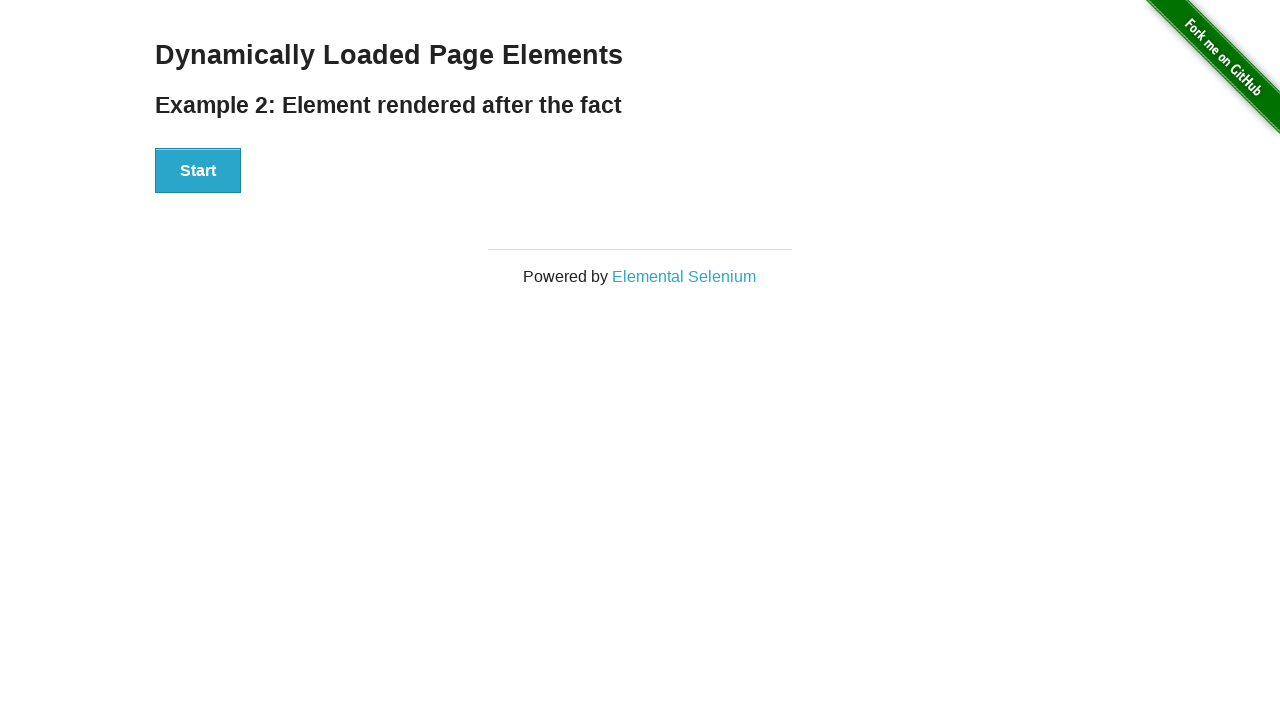

Clicked the Start button on Example 2 again at (198, 171) on #start > button
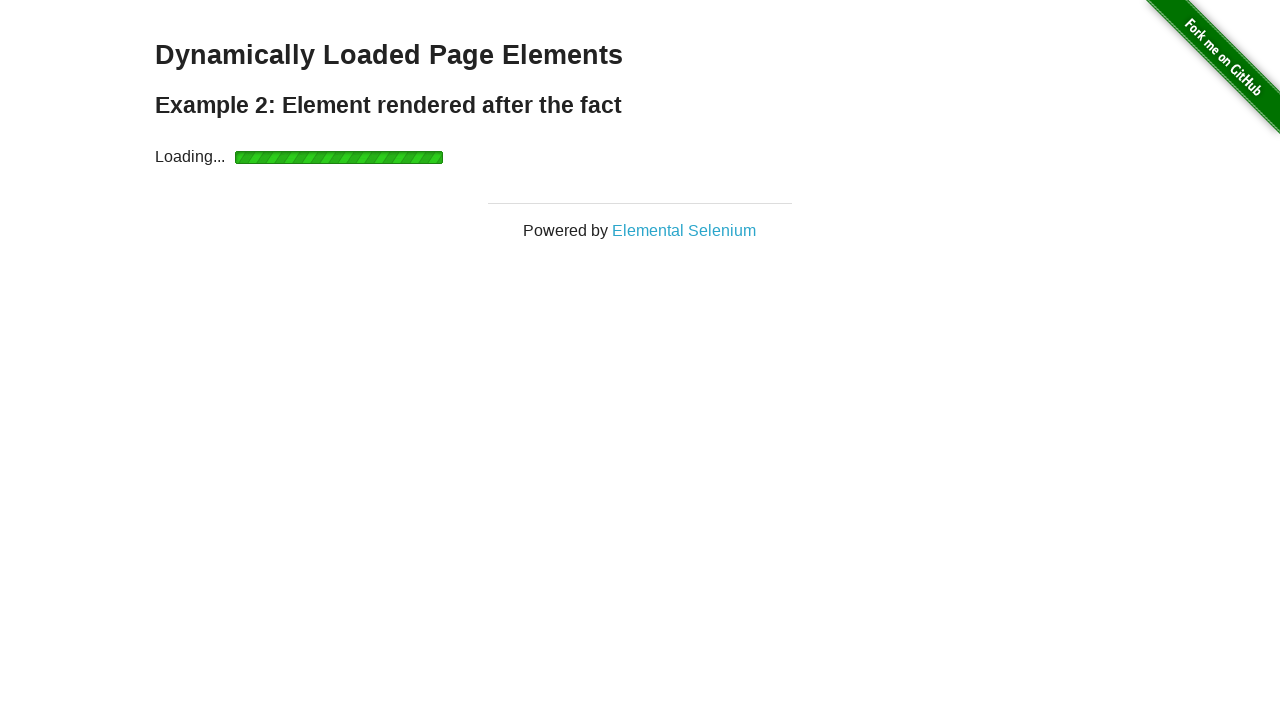

Element became visible after waiting
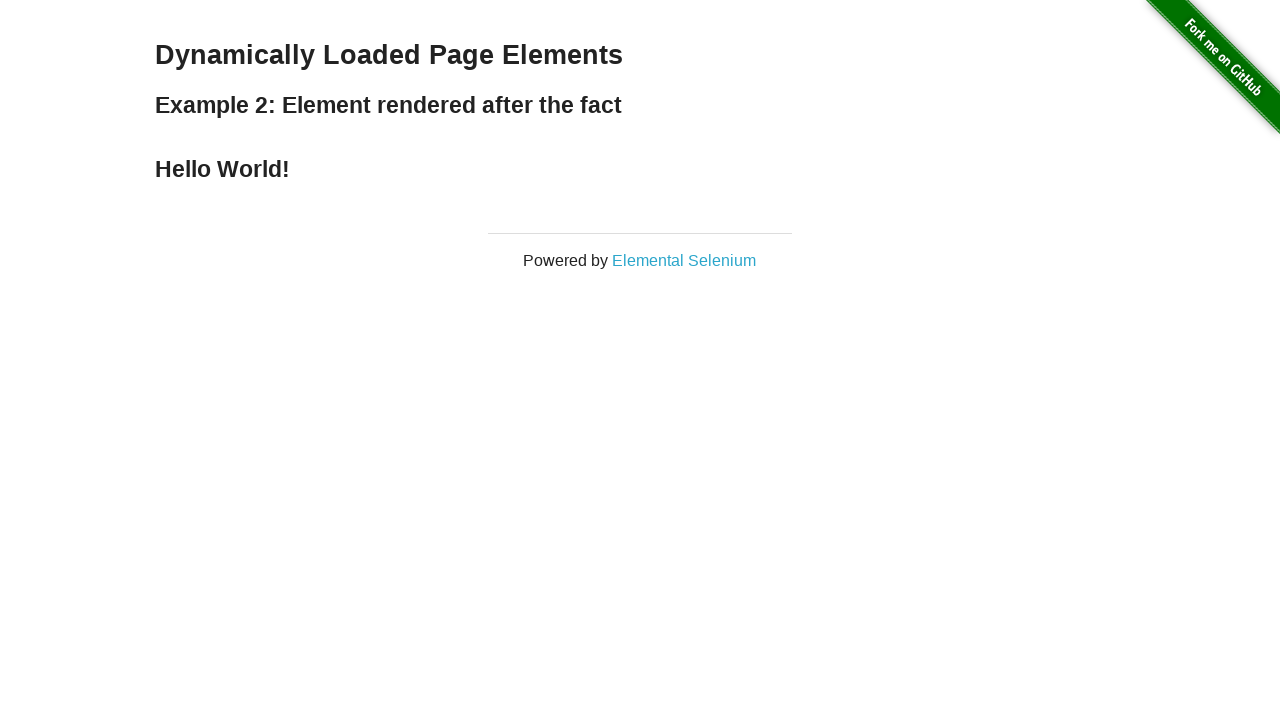

Navigated to dynamic controls page
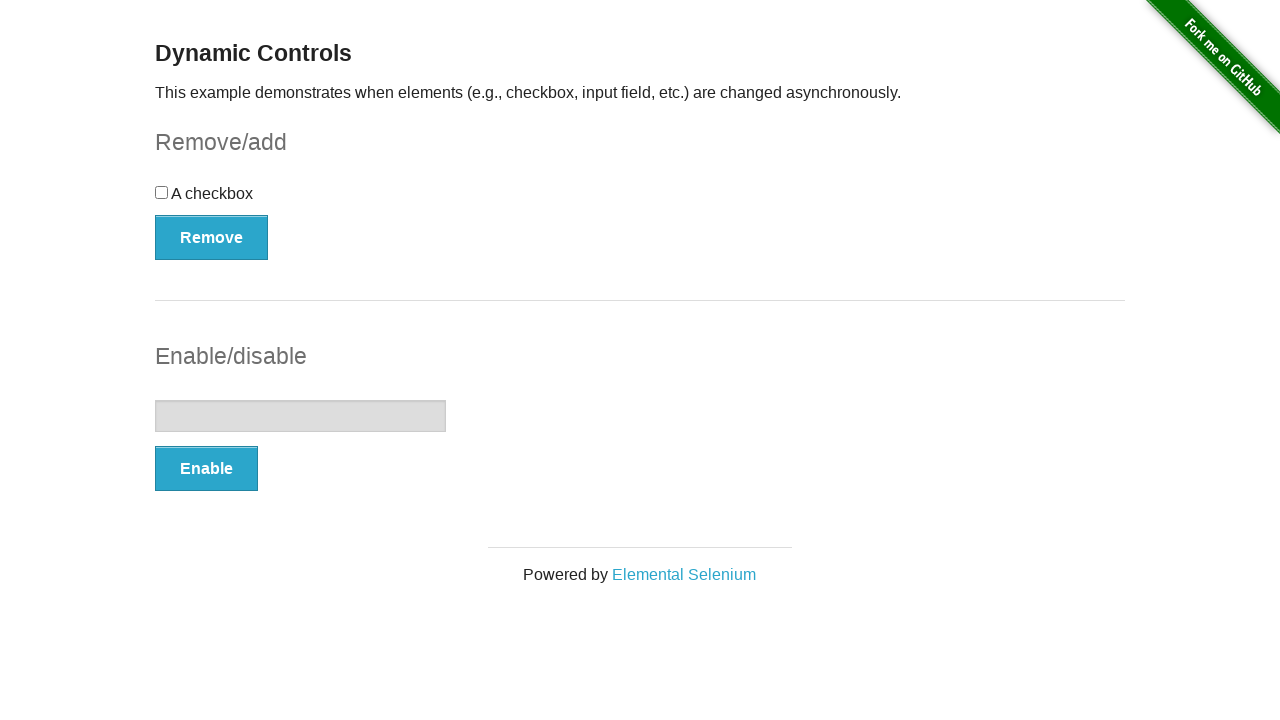

Clicked the Enable button to enable input at (206, 469) on button[onclick='swapInput()']
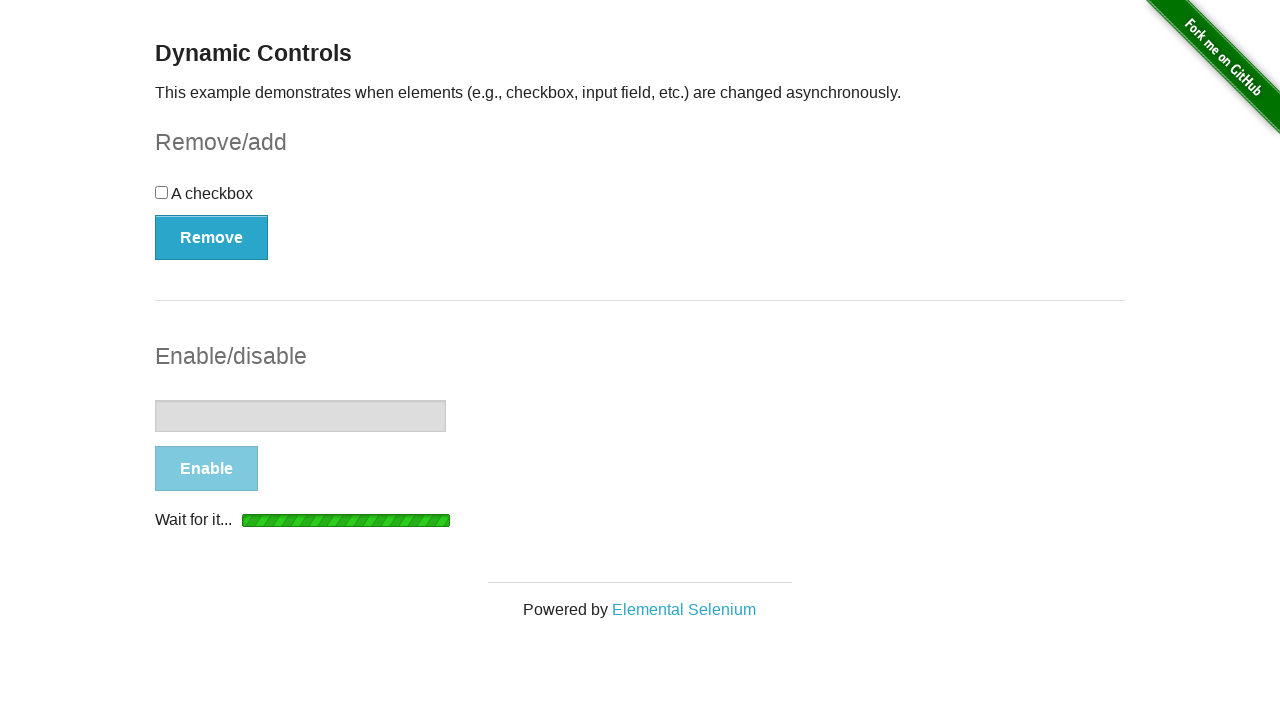

Success message appeared after enabling input
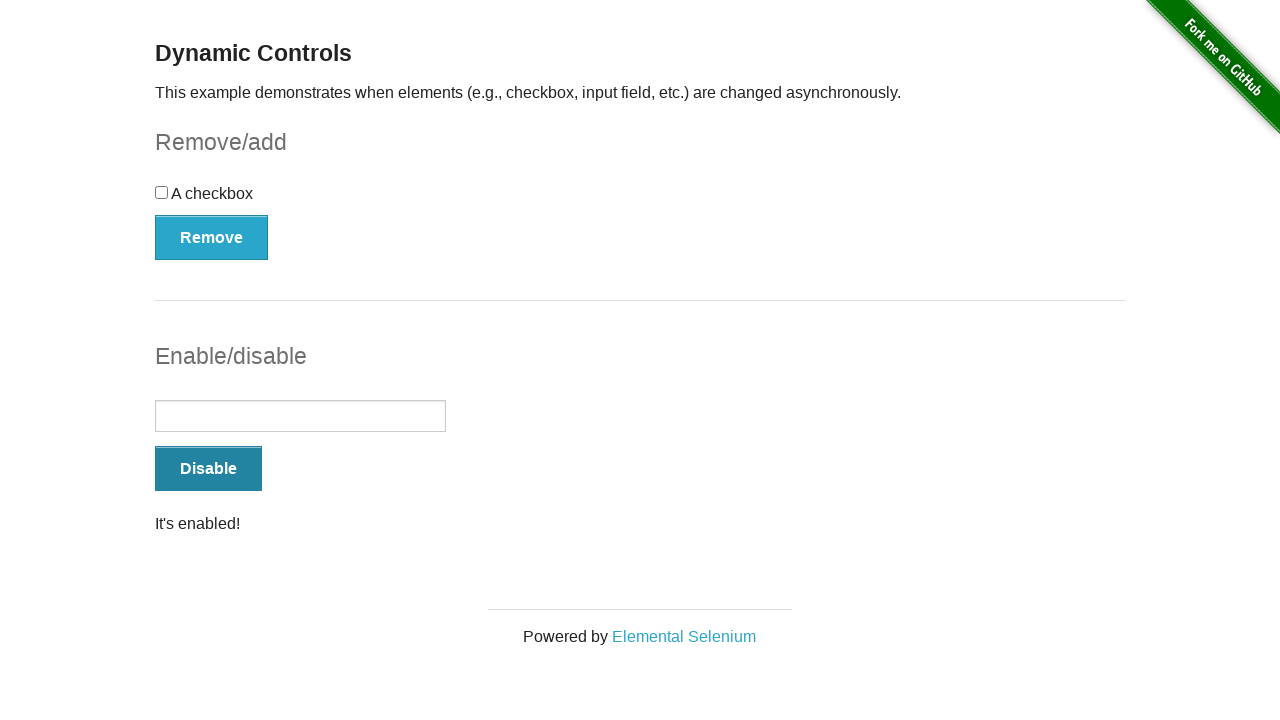

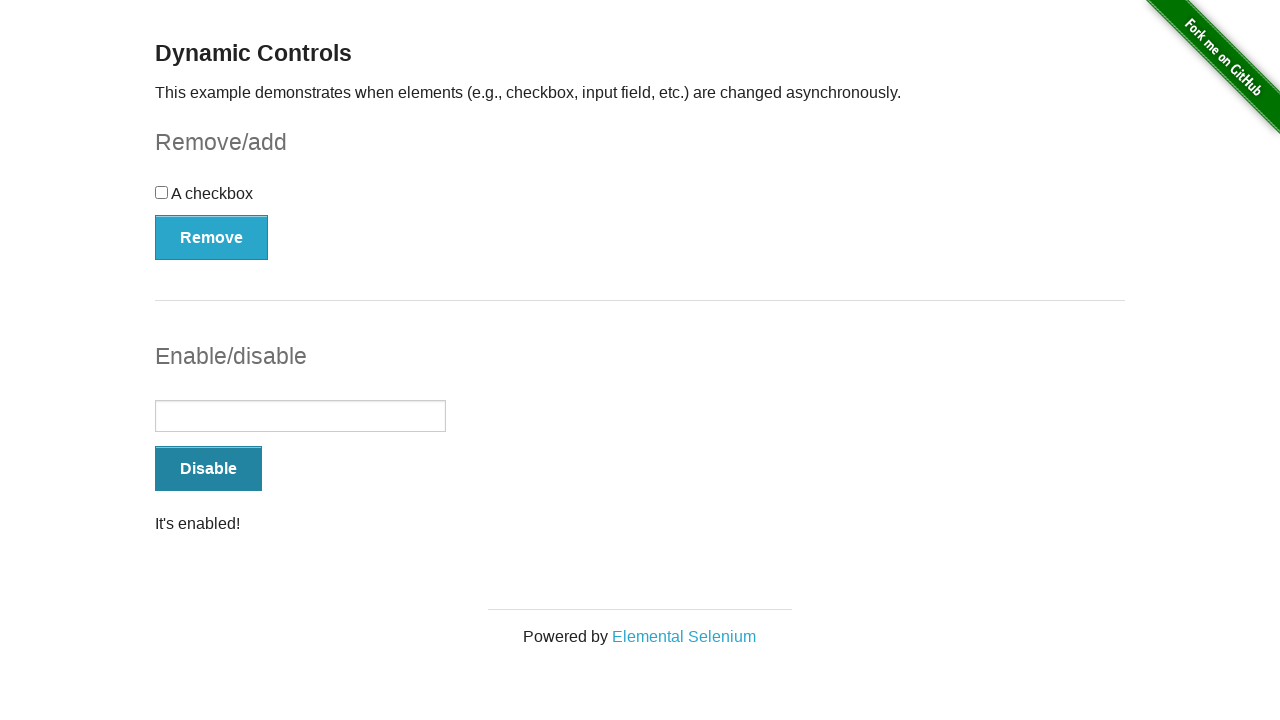